Tests that the page title matches "OrangeHRM"

Starting URL: https://opensource-demo.orangehrmlive.com/web/index.php/auth/login

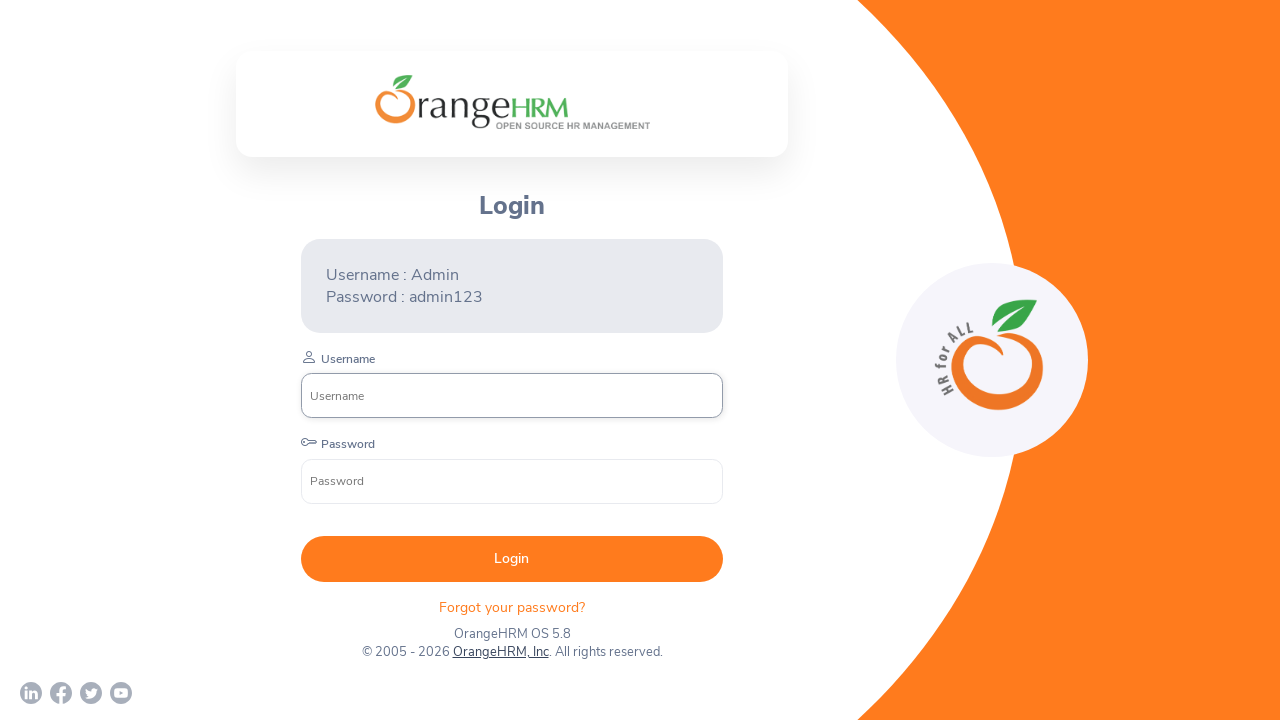

Waited for page to reach networkidle state
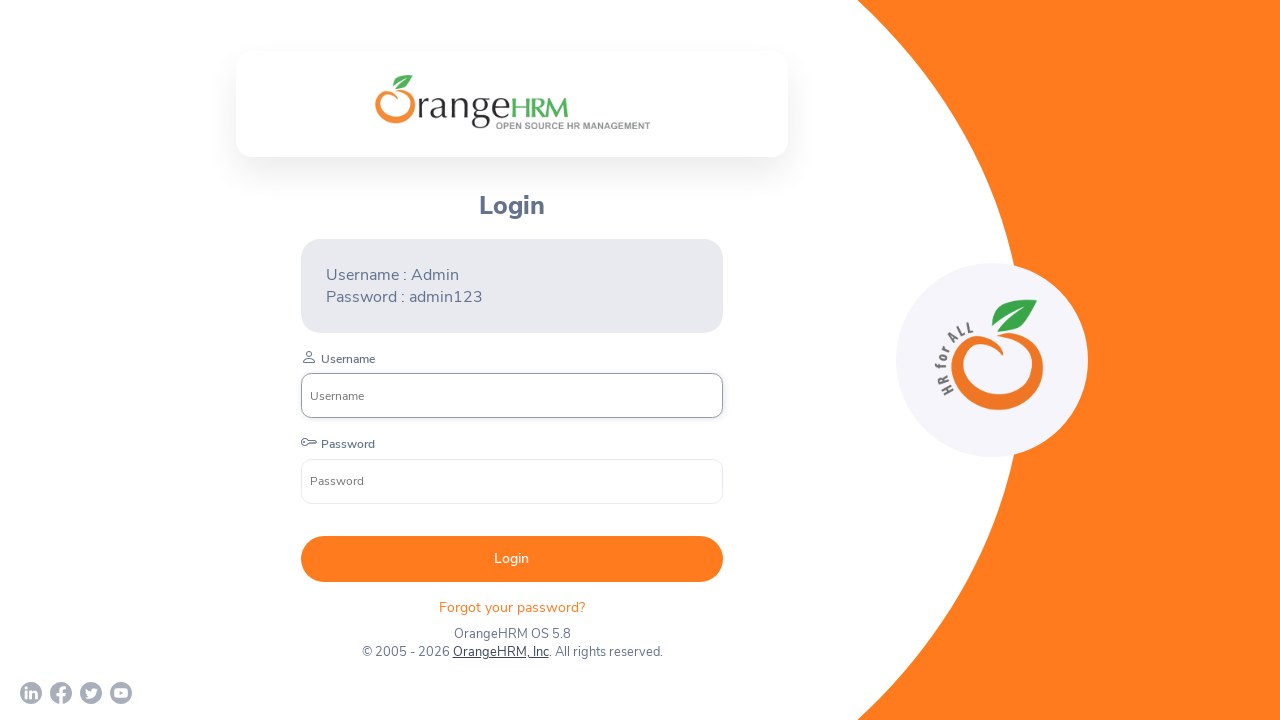

Retrieved page title
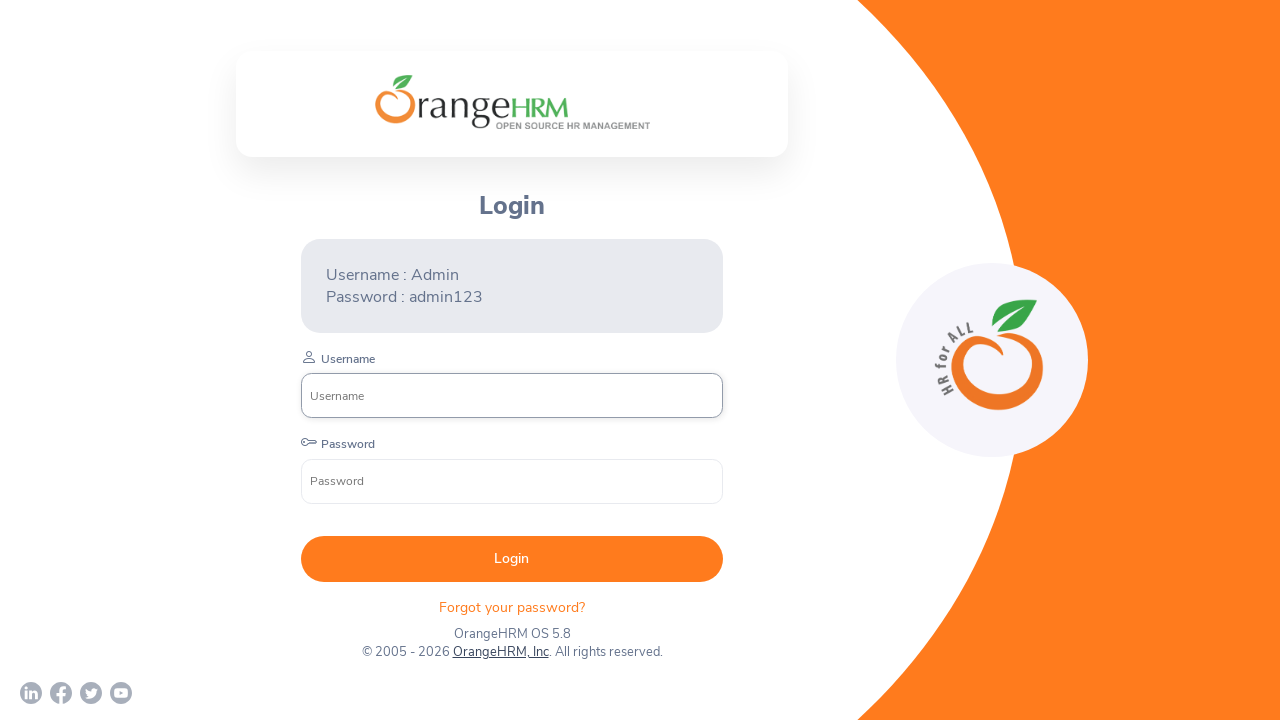

Verified page title matches 'OrangeHRM'
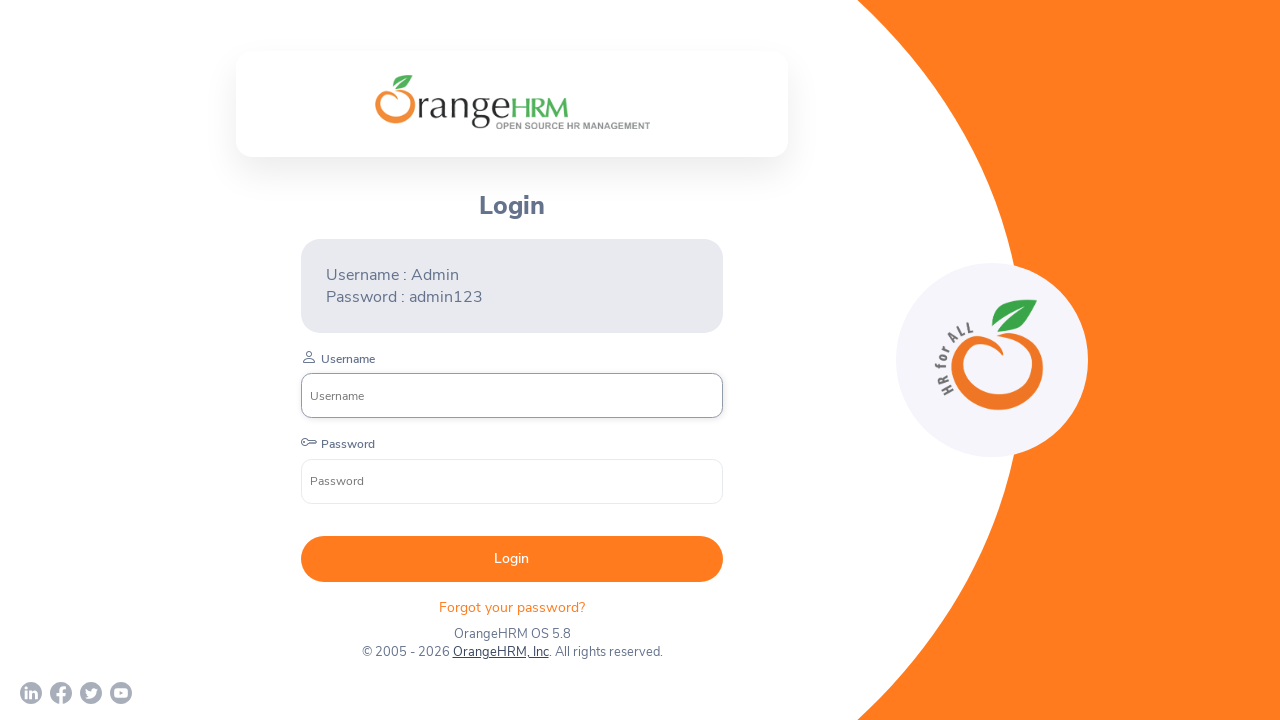

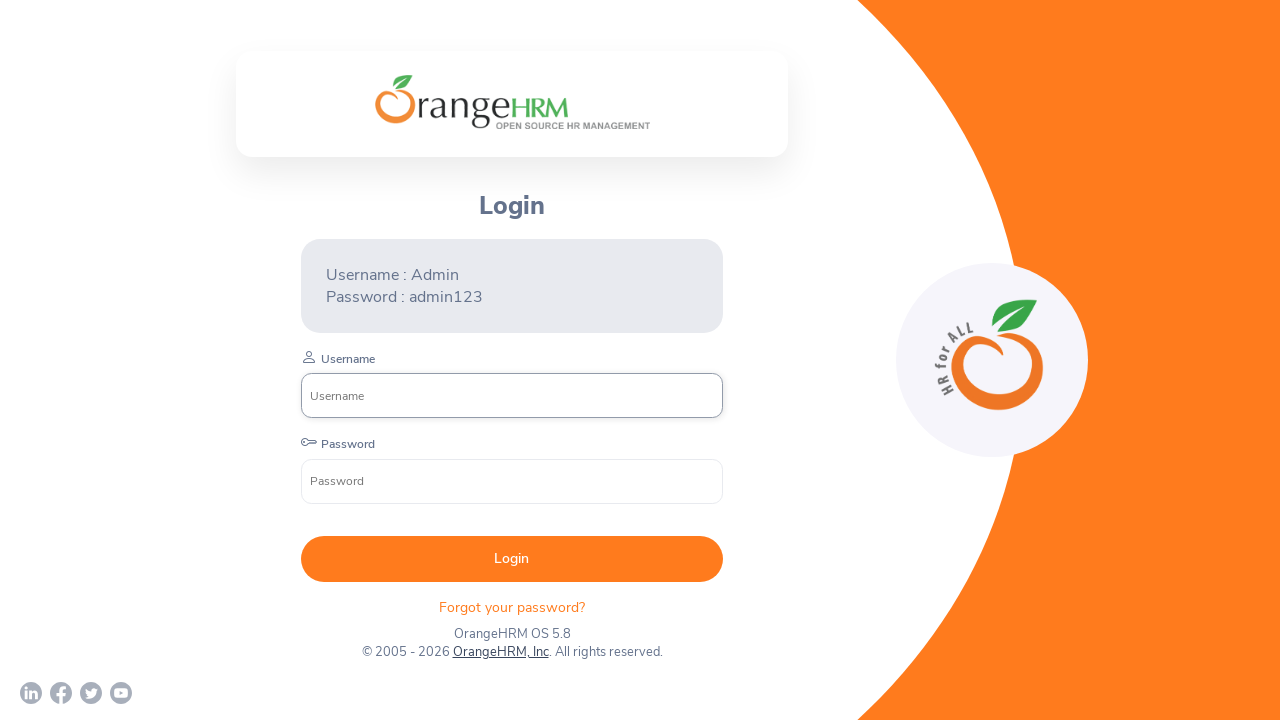